Tests radio button interaction on w3schools by selecting various radio button options within an iframe and submitting the form

Starting URL: https://www.w3schools.com/tags/tryit.asp?filename=tryhtml5_input_type_radio

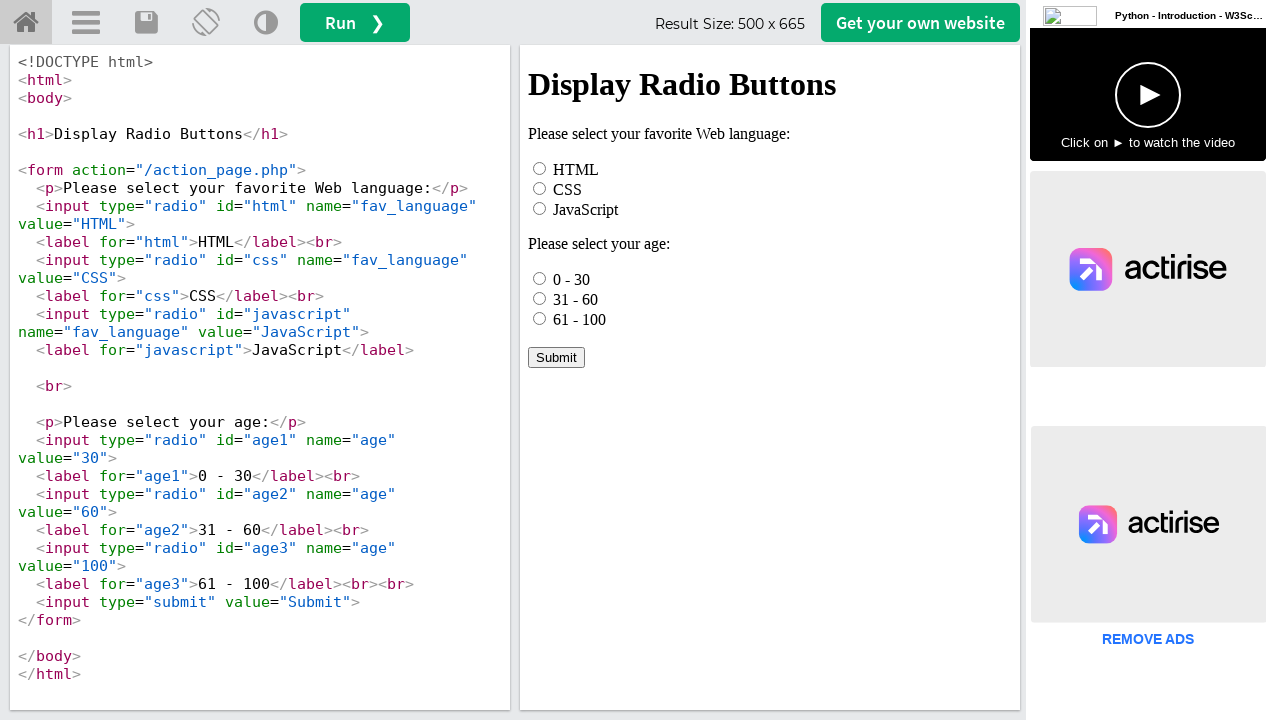

Clicked the HTML radio button in the iframe at (540, 168) on iframe[name="iframeResult"] >> internal:control=enter-frame >> #html
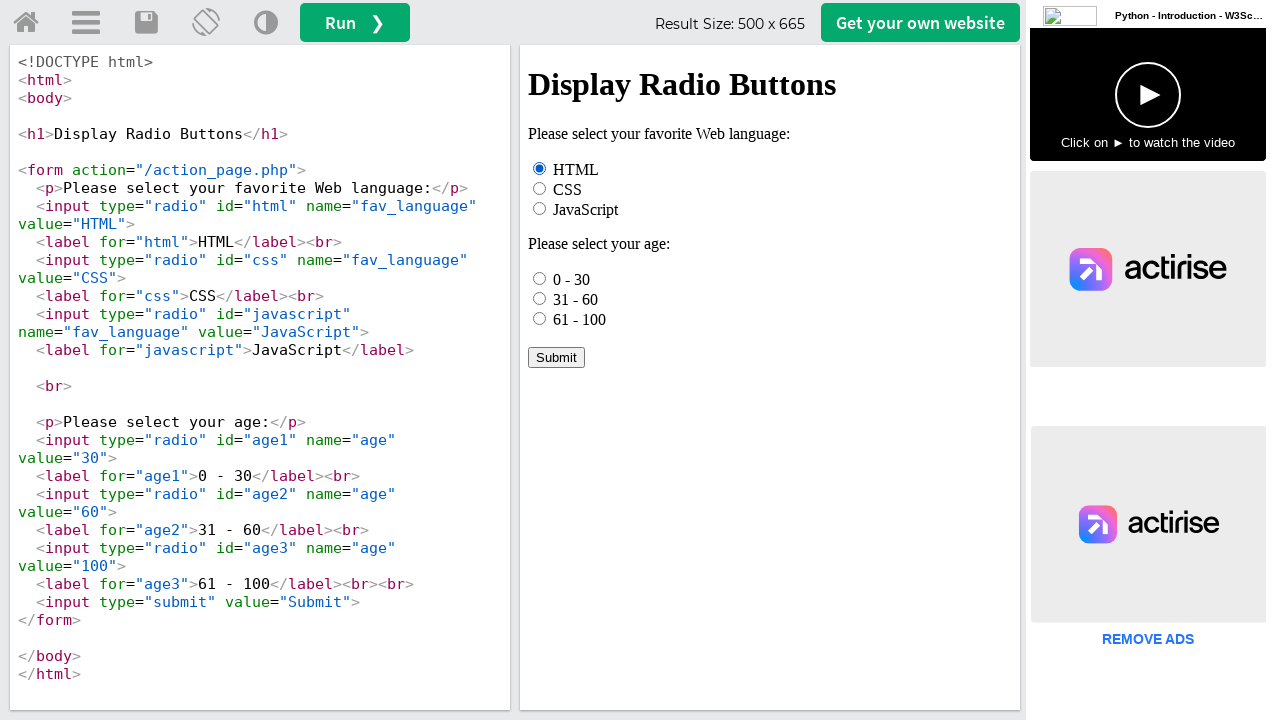

Checked the first age radio button (0 - 30) at (540, 278) on iframe[name="iframeResult"] >> internal:control=enter-frame >> input[name="age"]
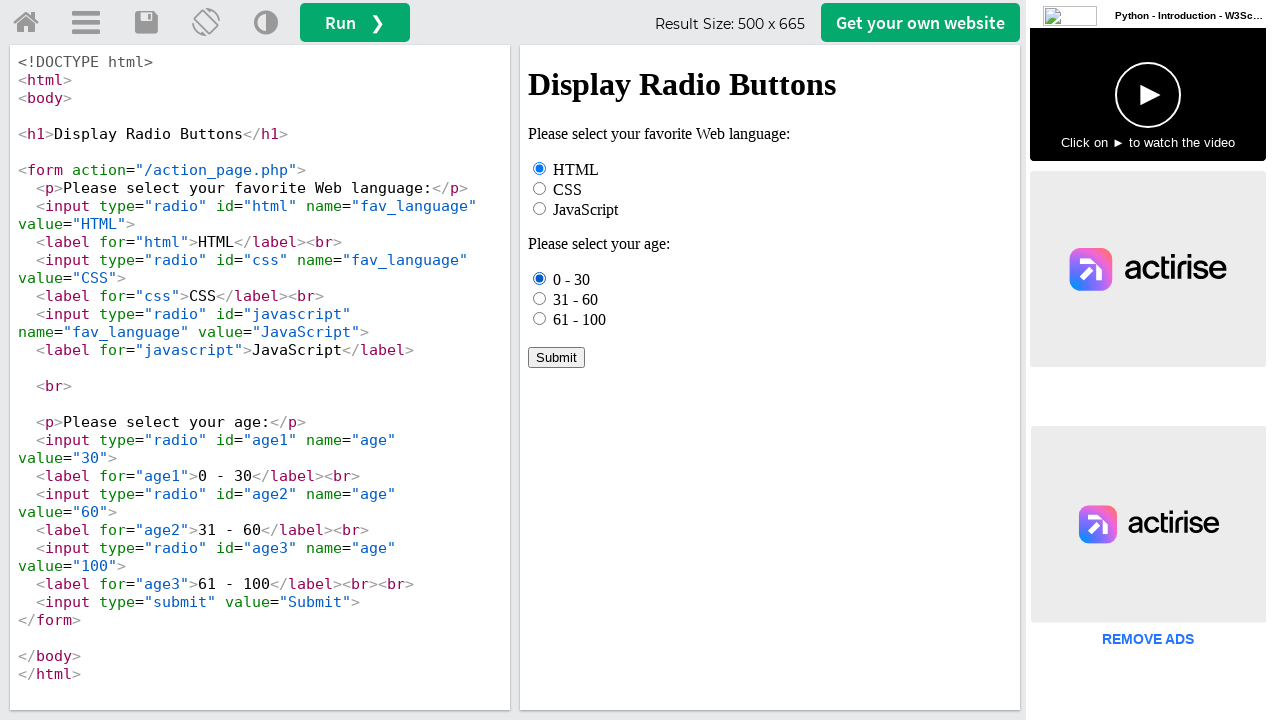

Clicked the third age radio button (61 - 100) at (540, 318) on iframe[name="iframeResult"] >> internal:control=enter-frame >> input[name="age"]
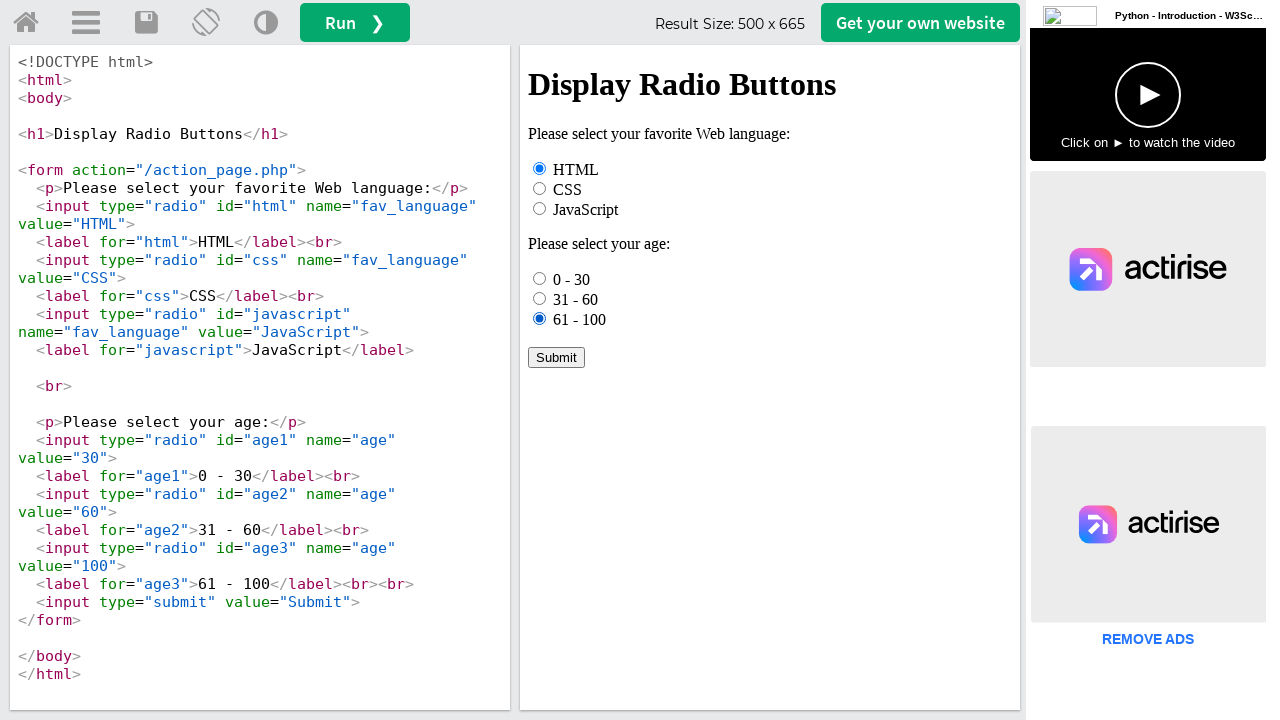

Clicked the '31 - 60' age radio button at (576, 299) on iframe[name="iframeResult"] >> internal:control=enter-frame >> text=31 - 60
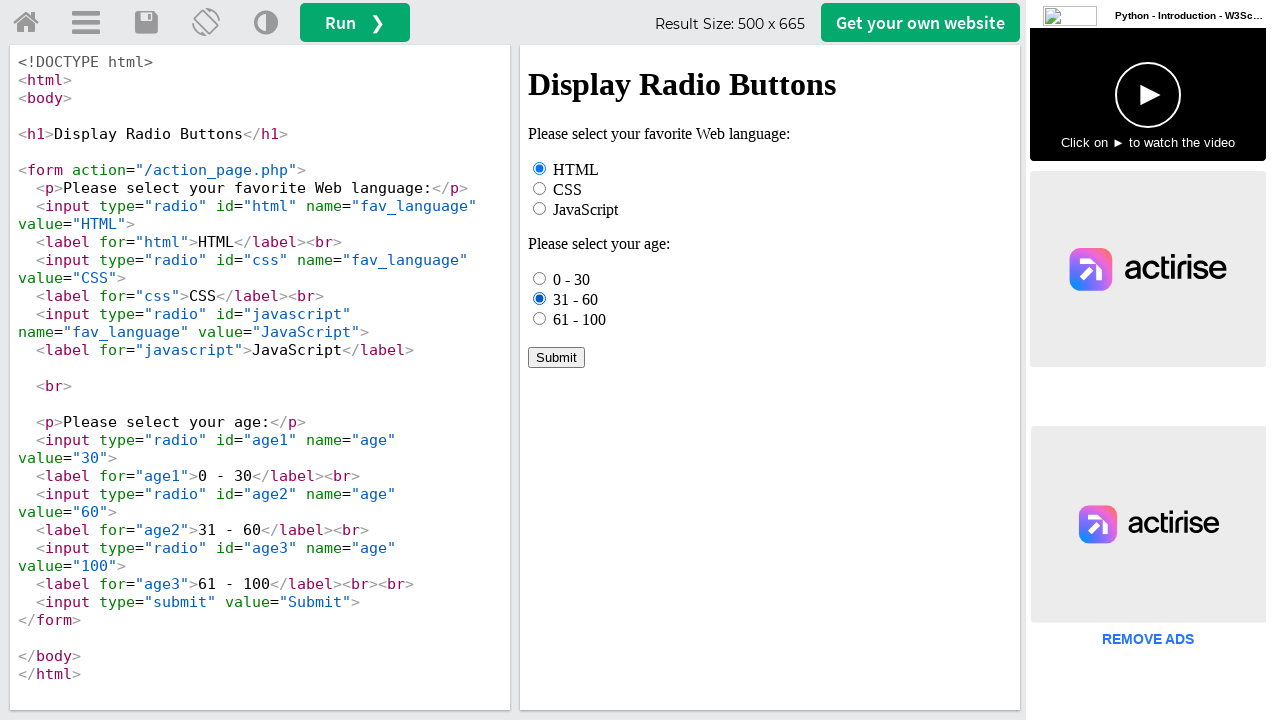

Clicked the Submit button to submit the form at (556, 357) on iframe[name="iframeResult"] >> internal:control=enter-frame >> text=Submit
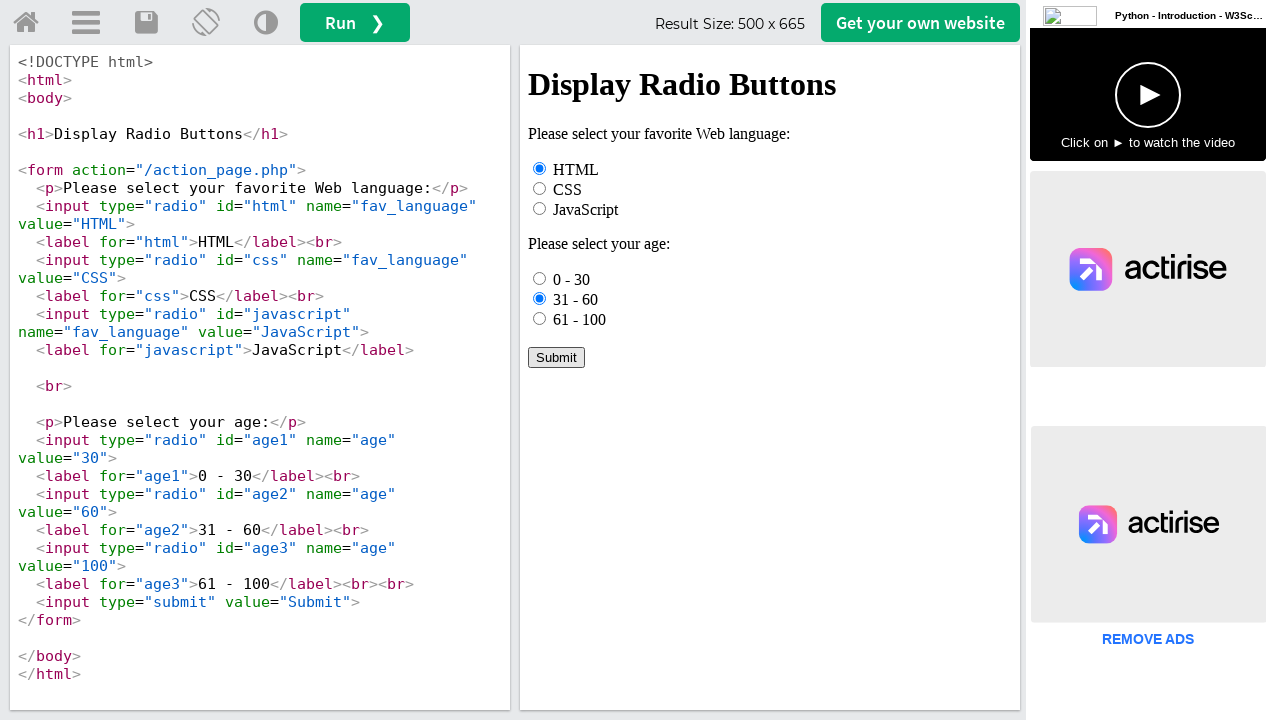

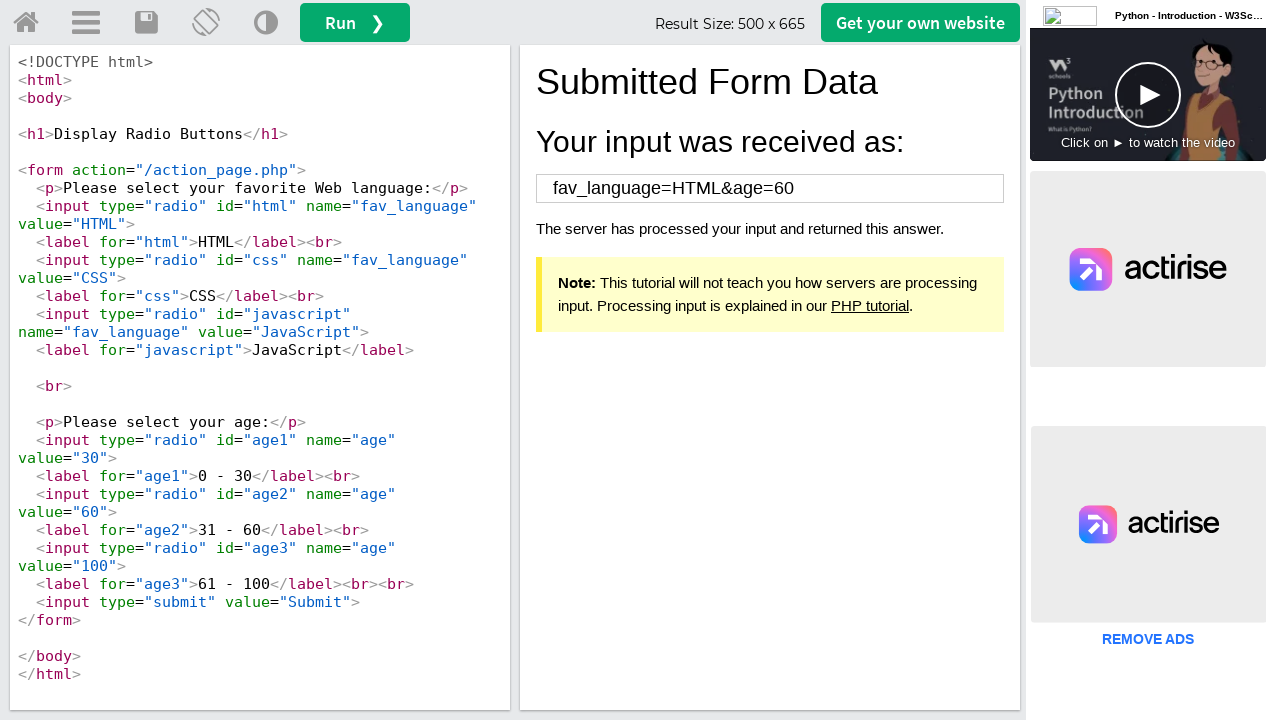